Tests browser navigation controls by clicking an image element, then using forward, back, and refresh navigation actions on a demo automation testing site.

Starting URL: http://demo.automationtesting.in/Index.html

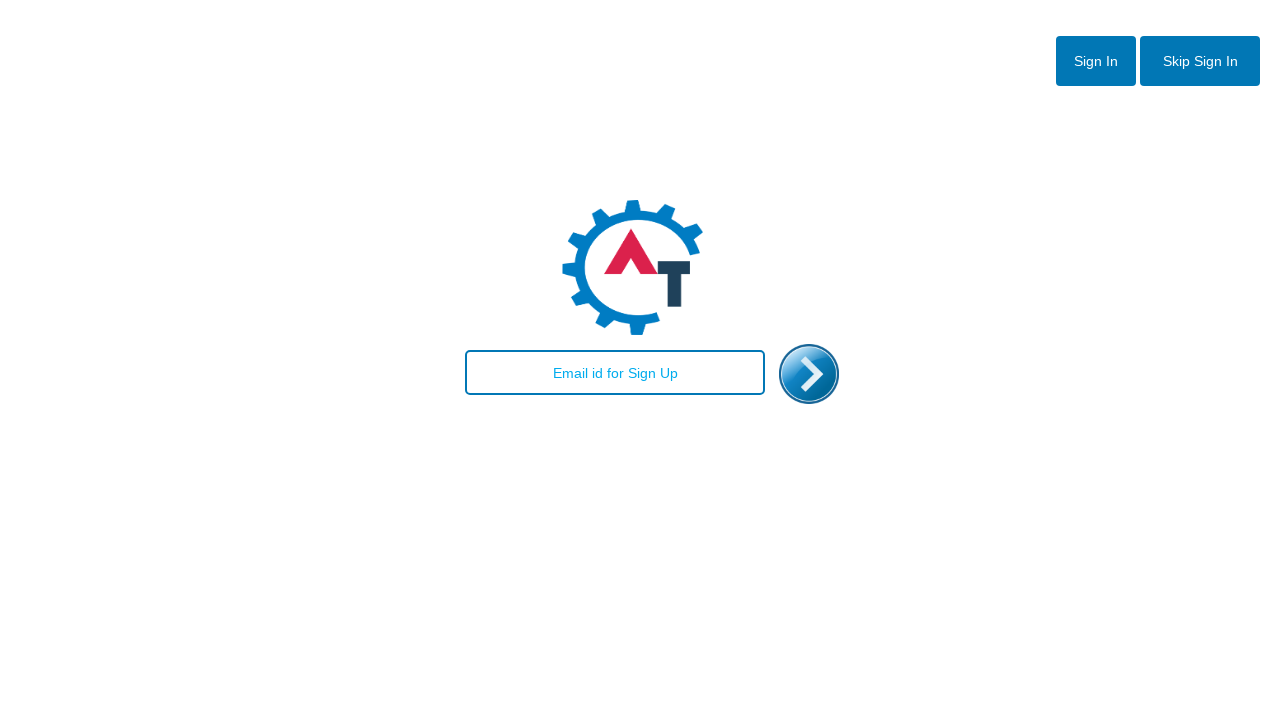

Clicked the enter image element at (809, 374) on img#enterimg
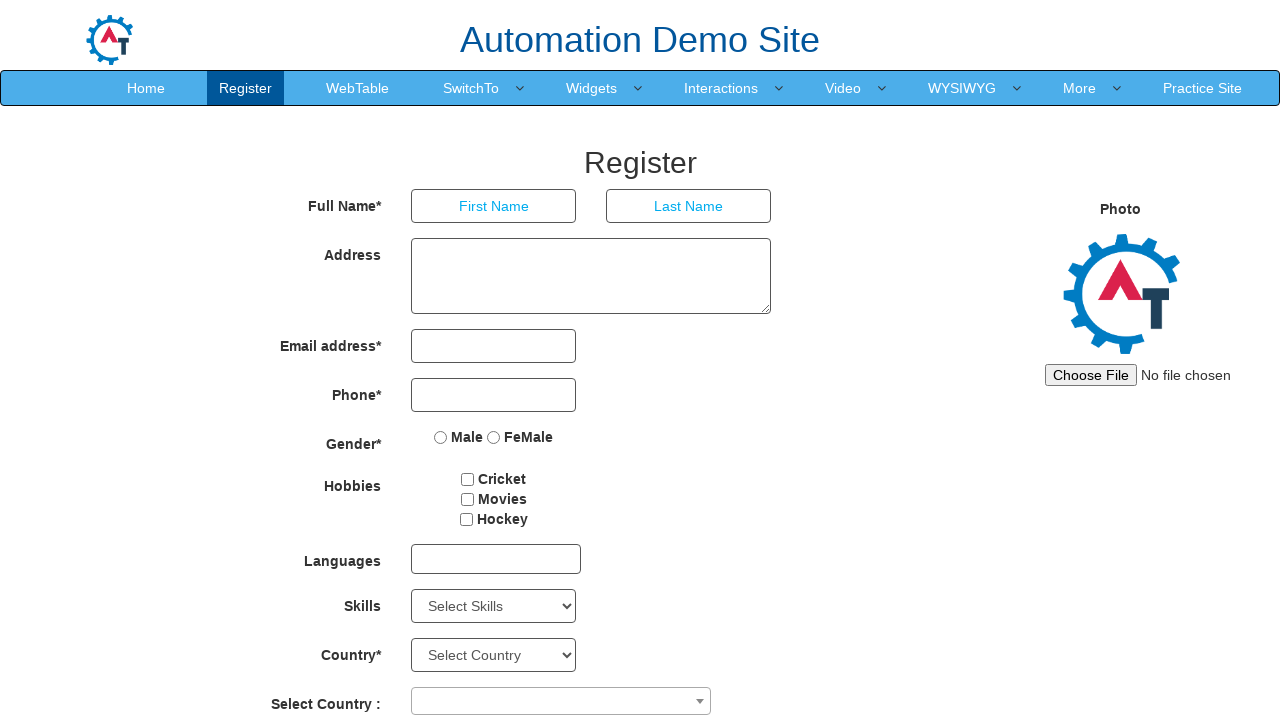

Navigated forward using browser forward button
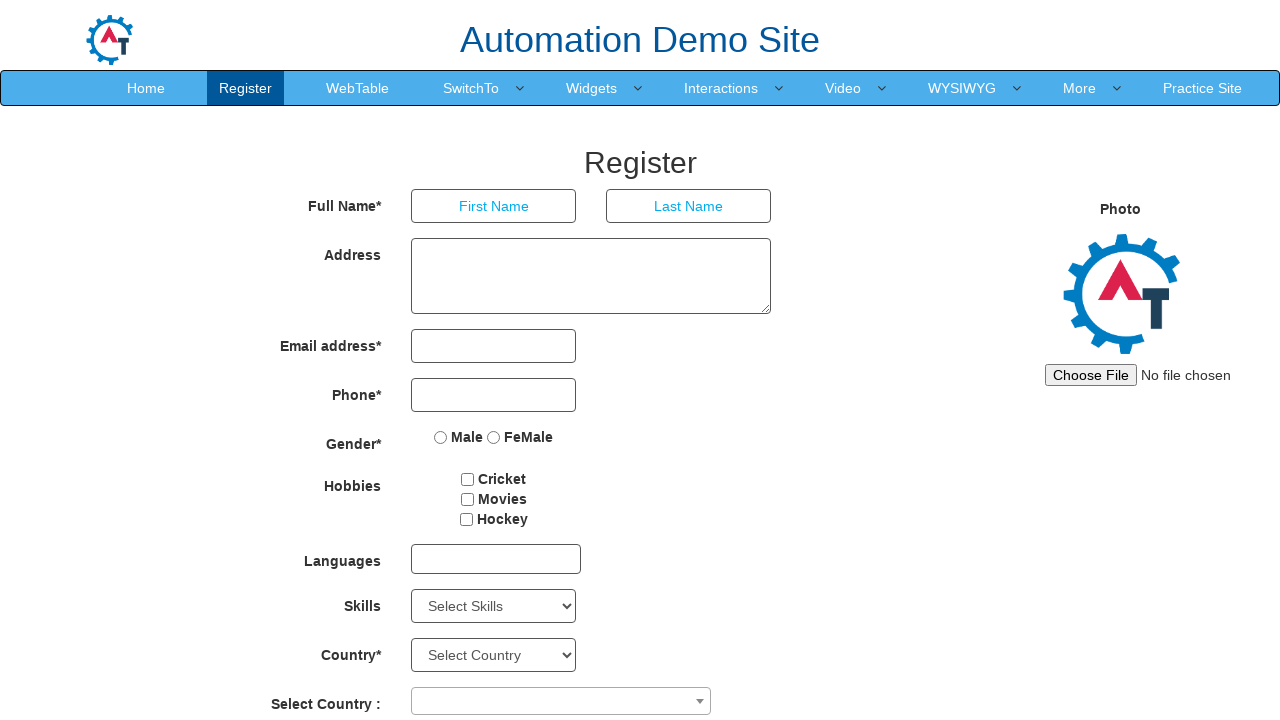

Navigated back using browser back button
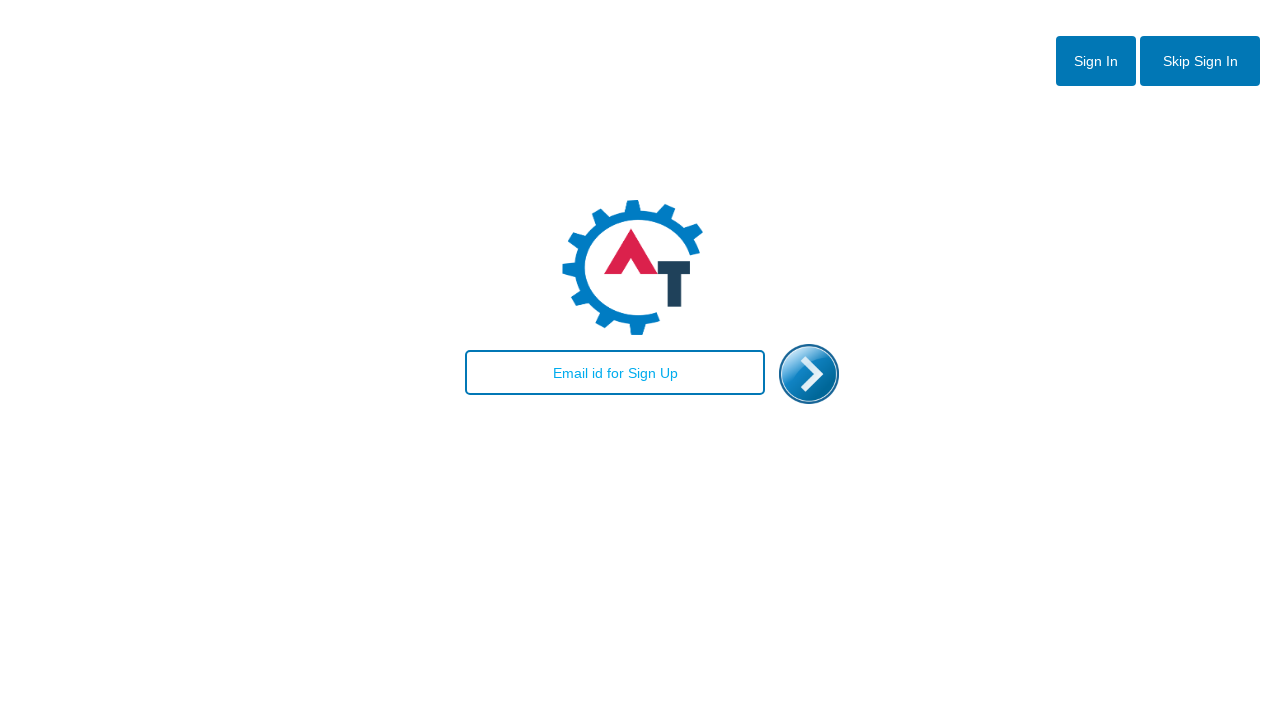

Refreshed the page
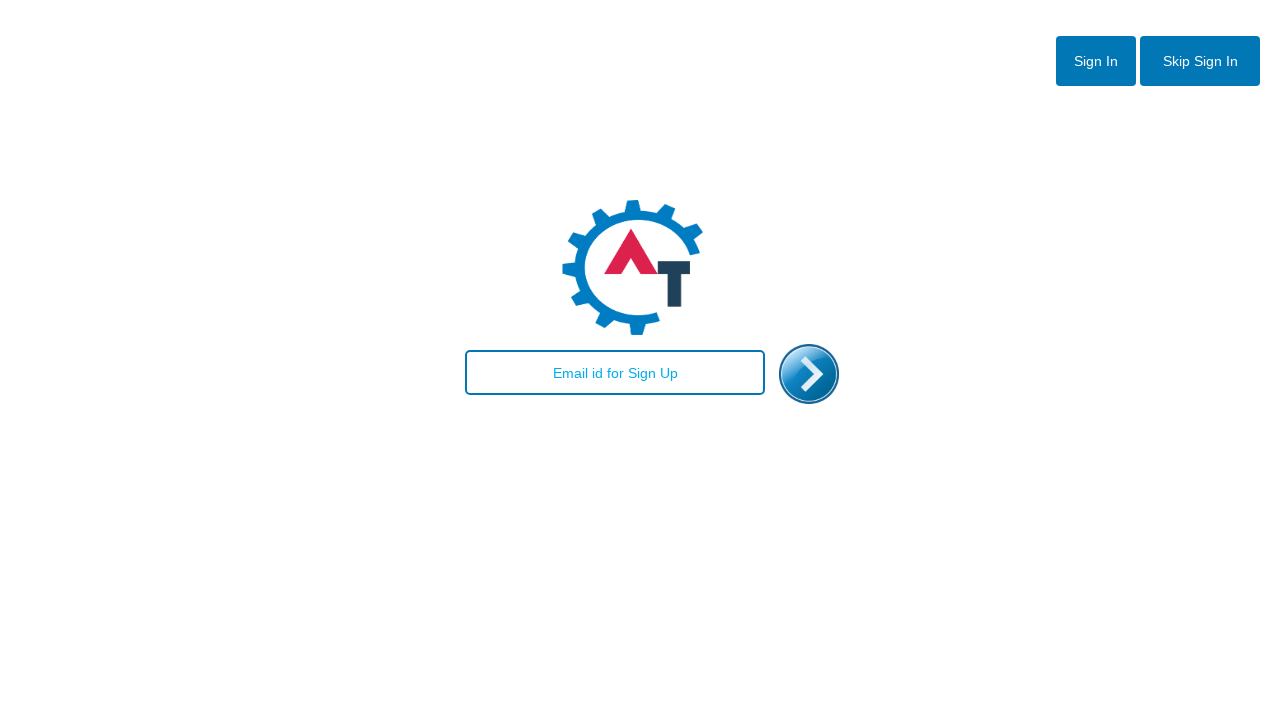

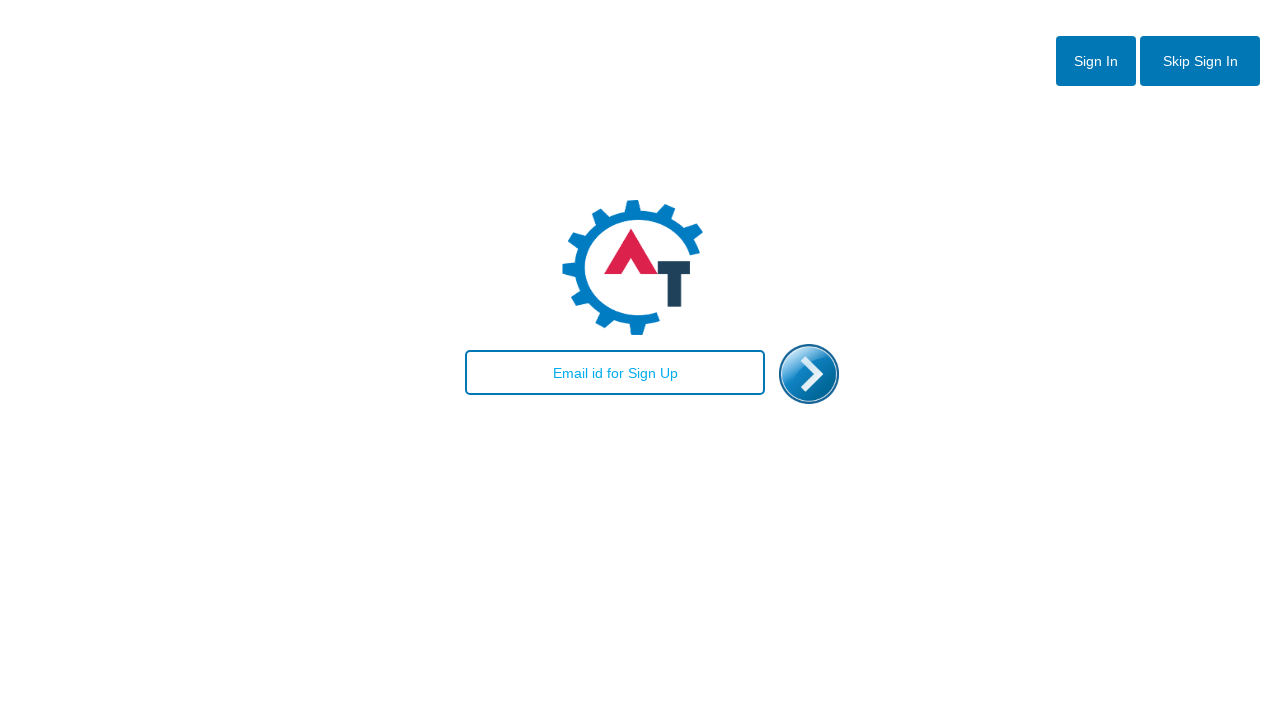